Tests drag and drop functionality by switching to an iframe and dragging a draggable element onto a droppable target on the jQuery UI demo page.

Starting URL: http://jqueryui.com/droppable/

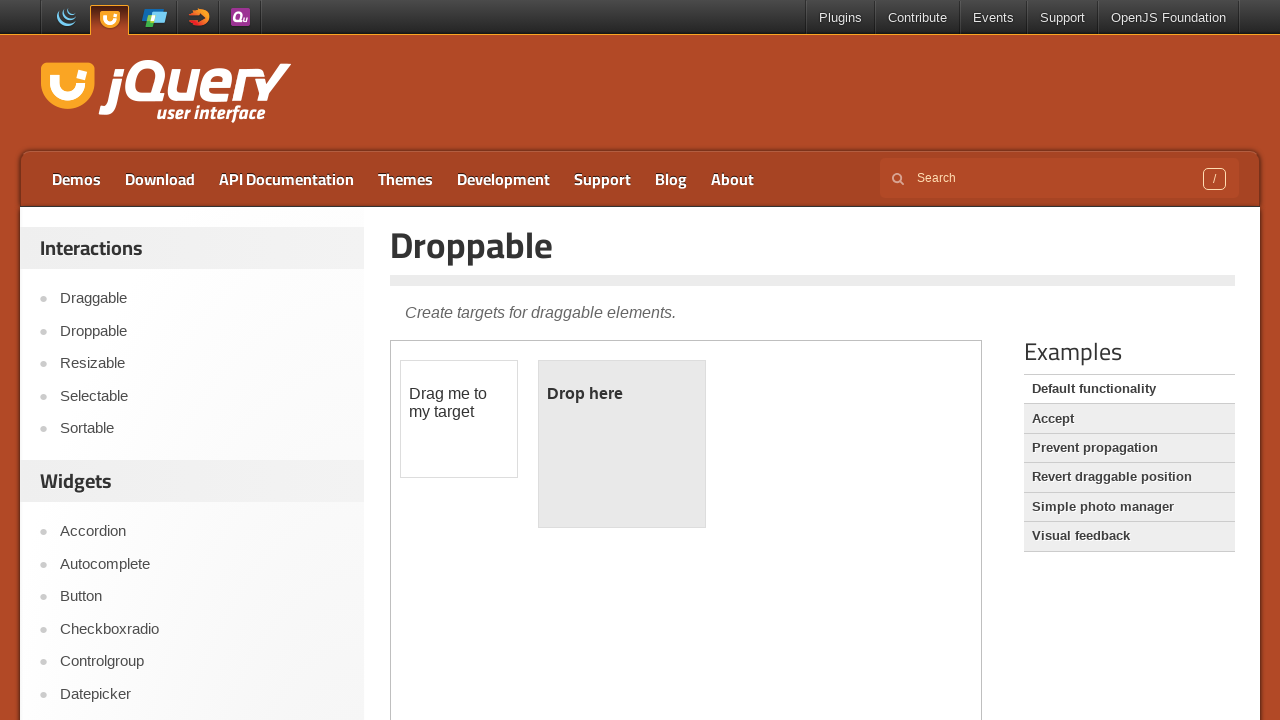

Located iframe containing drag and drop demo
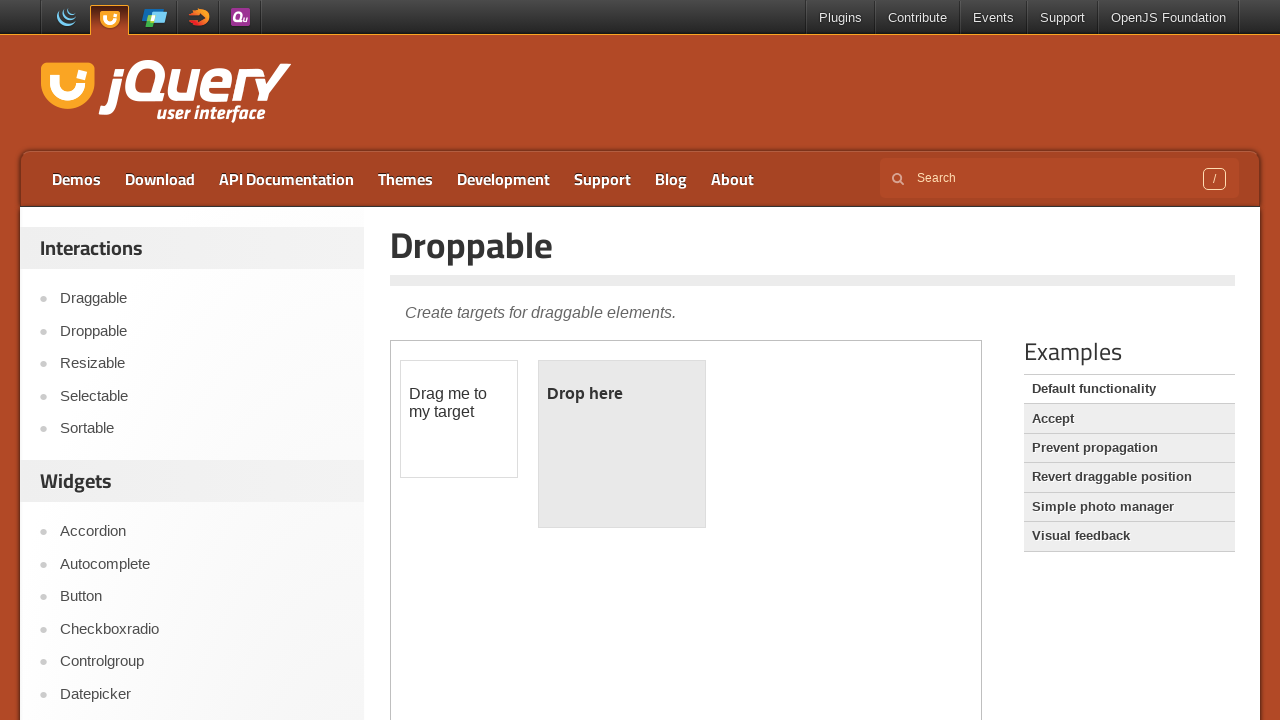

Located draggable element with id 'draggable'
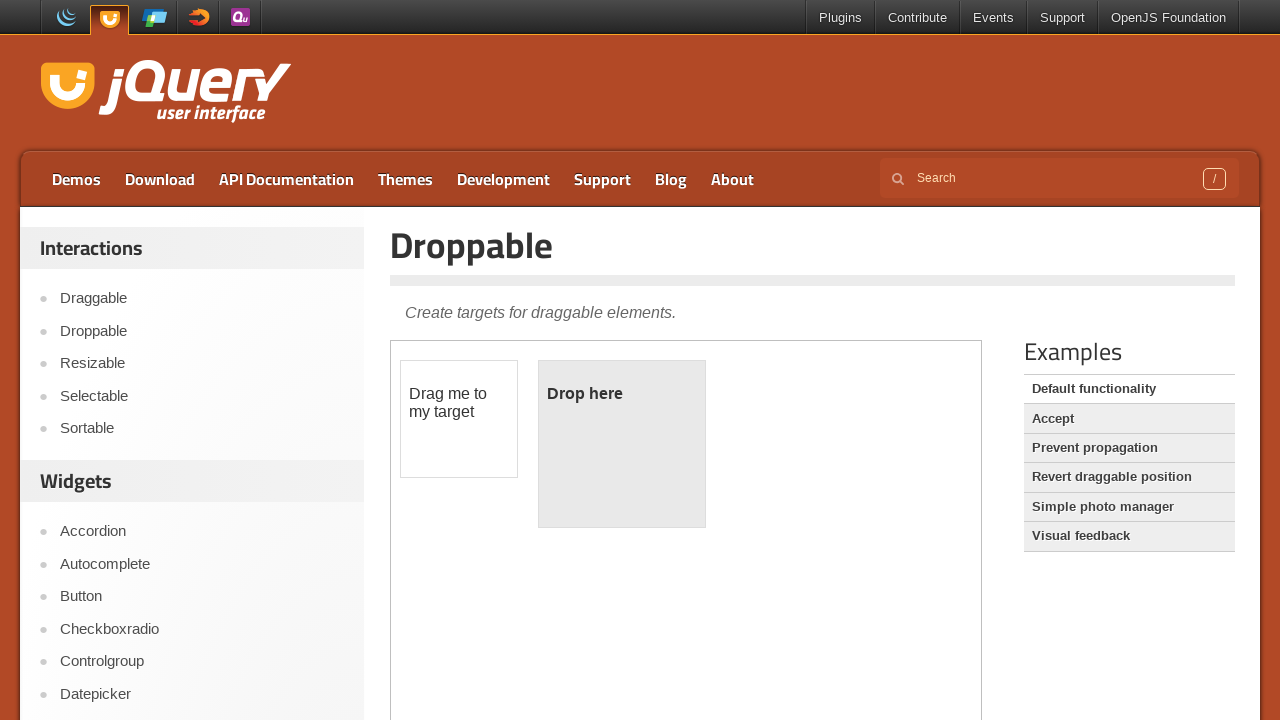

Located droppable target element with id 'droppable'
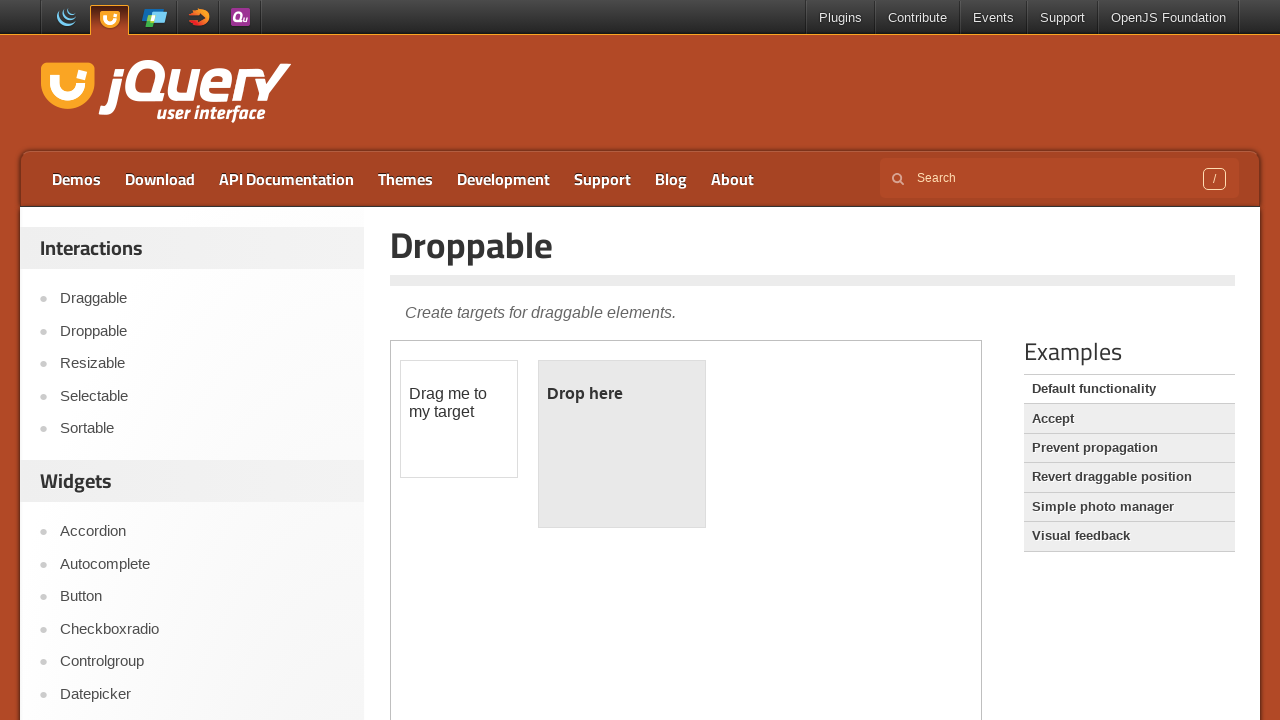

Dragged draggable element onto droppable target at (622, 444)
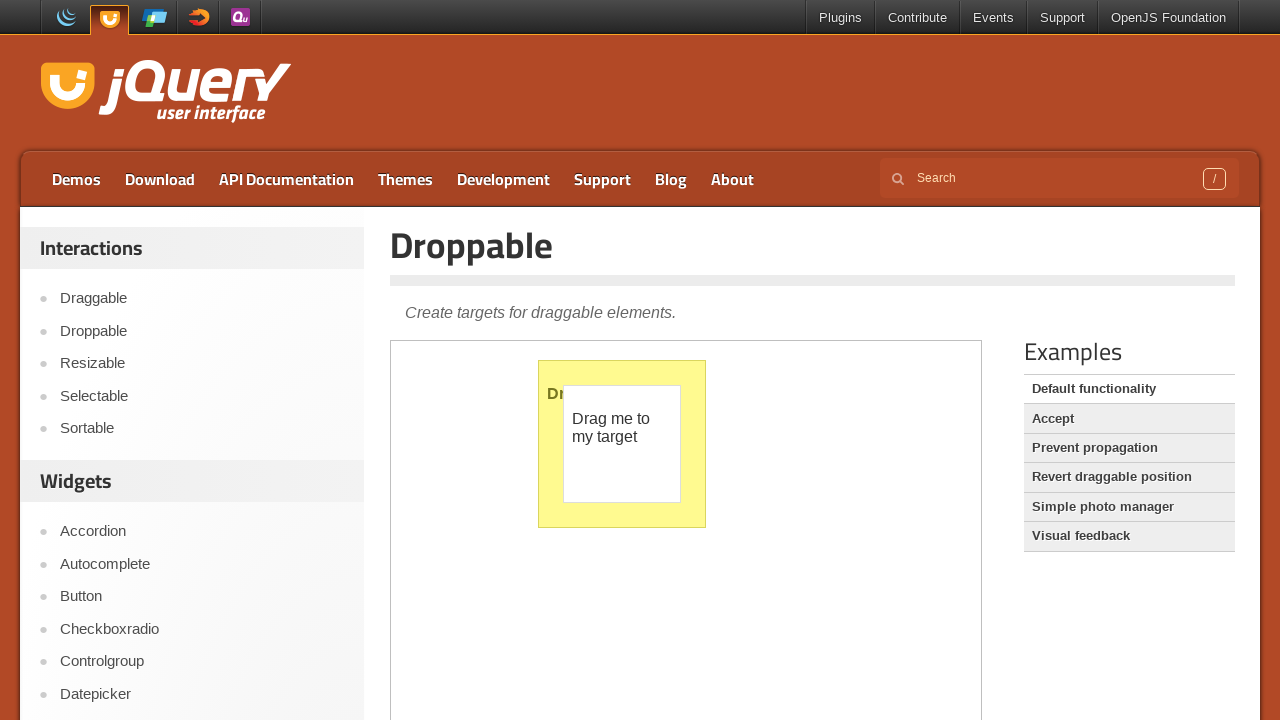

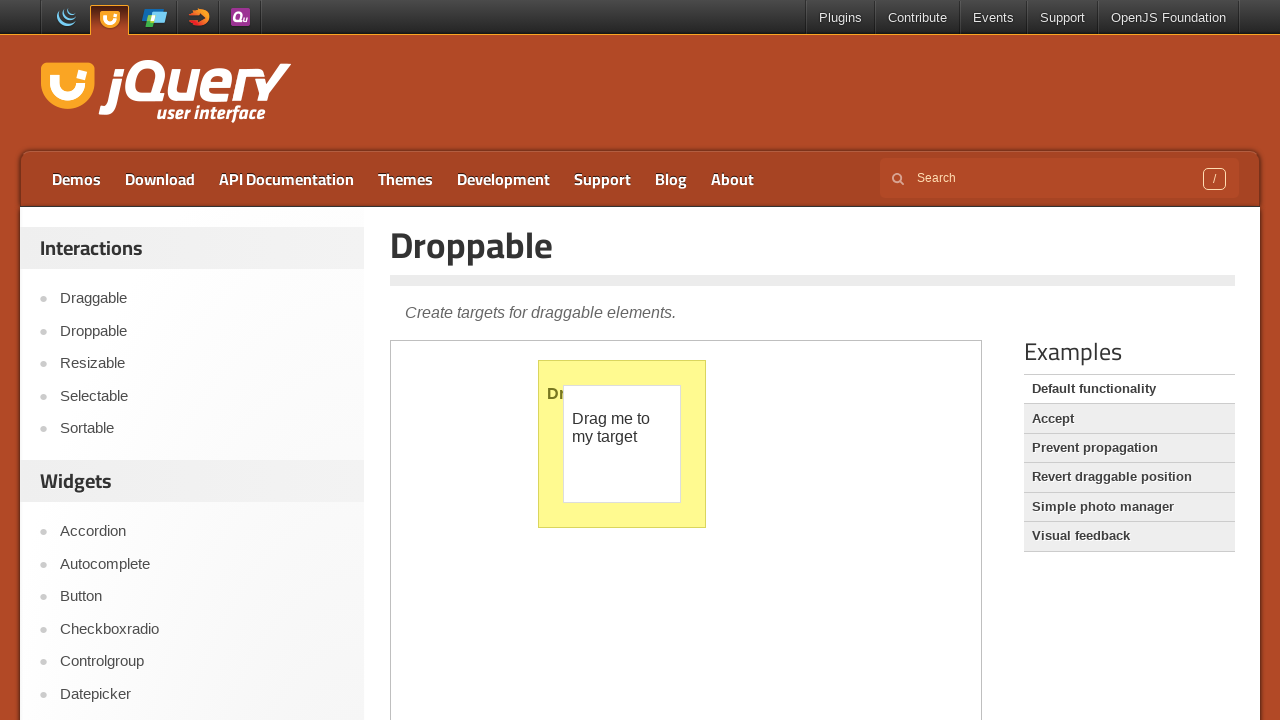